Tests a JavaScript prompt by entering text but canceling it, verifying the result shows null

Starting URL: https://the-internet.herokuapp.com/javascript_alerts

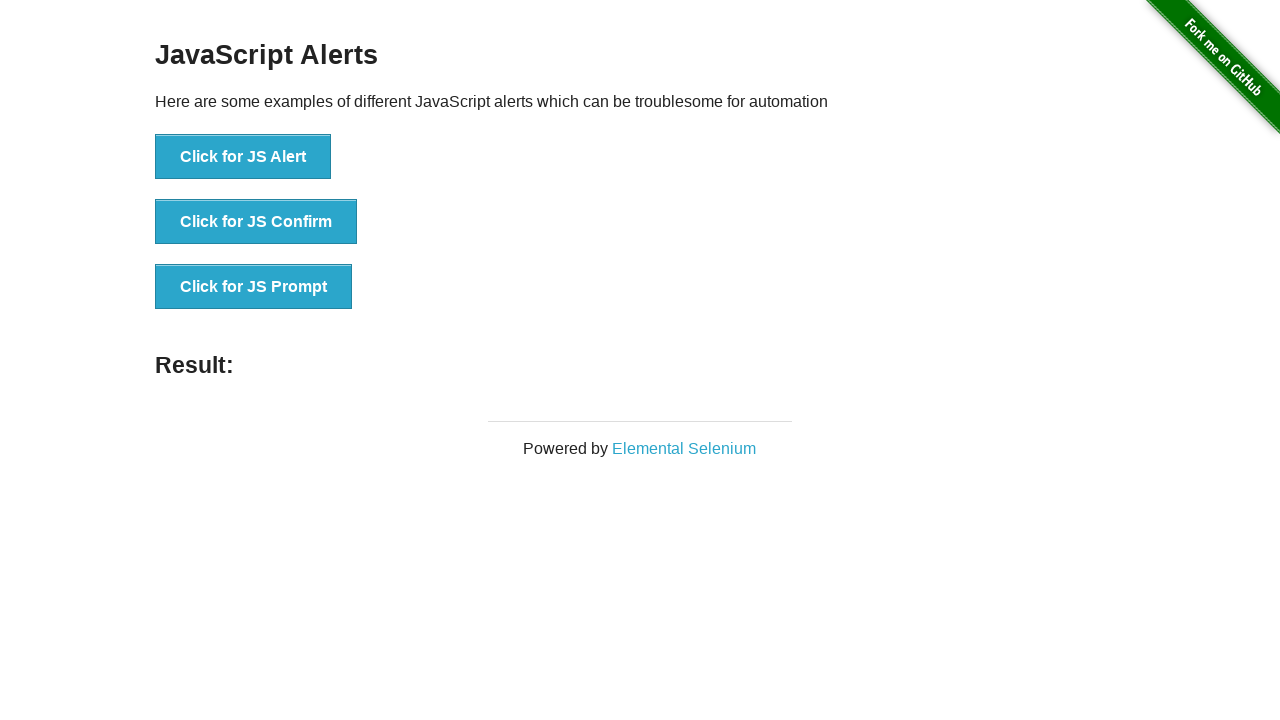

Set up dialog handler to dismiss prompts
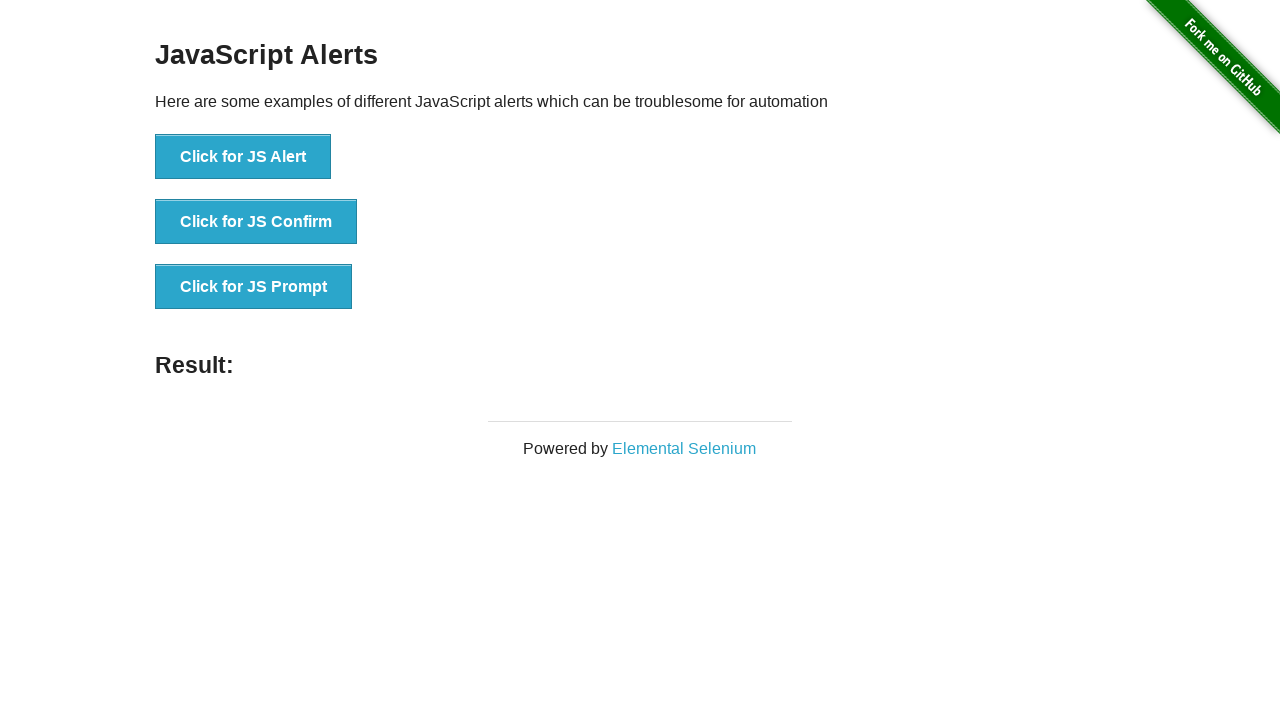

Clicked button to trigger JavaScript prompt at (254, 287) on xpath=//button[text()='Click for JS Prompt']
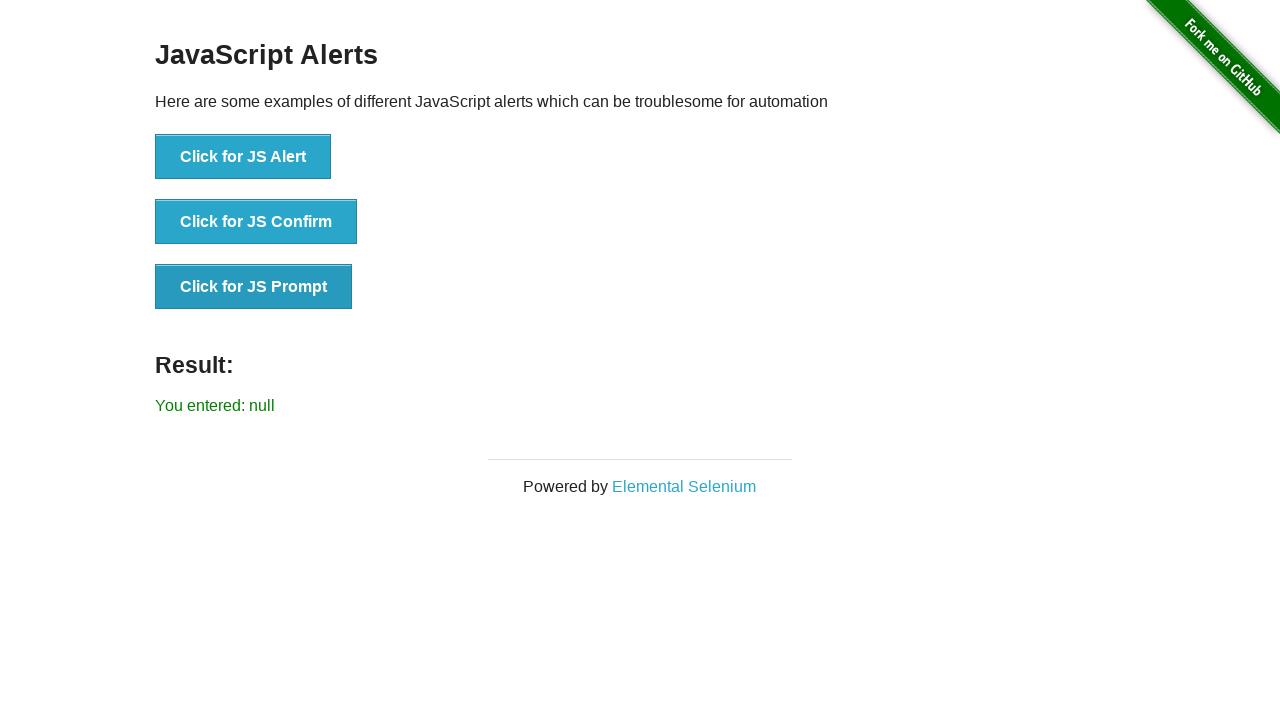

Retrieved result text from page
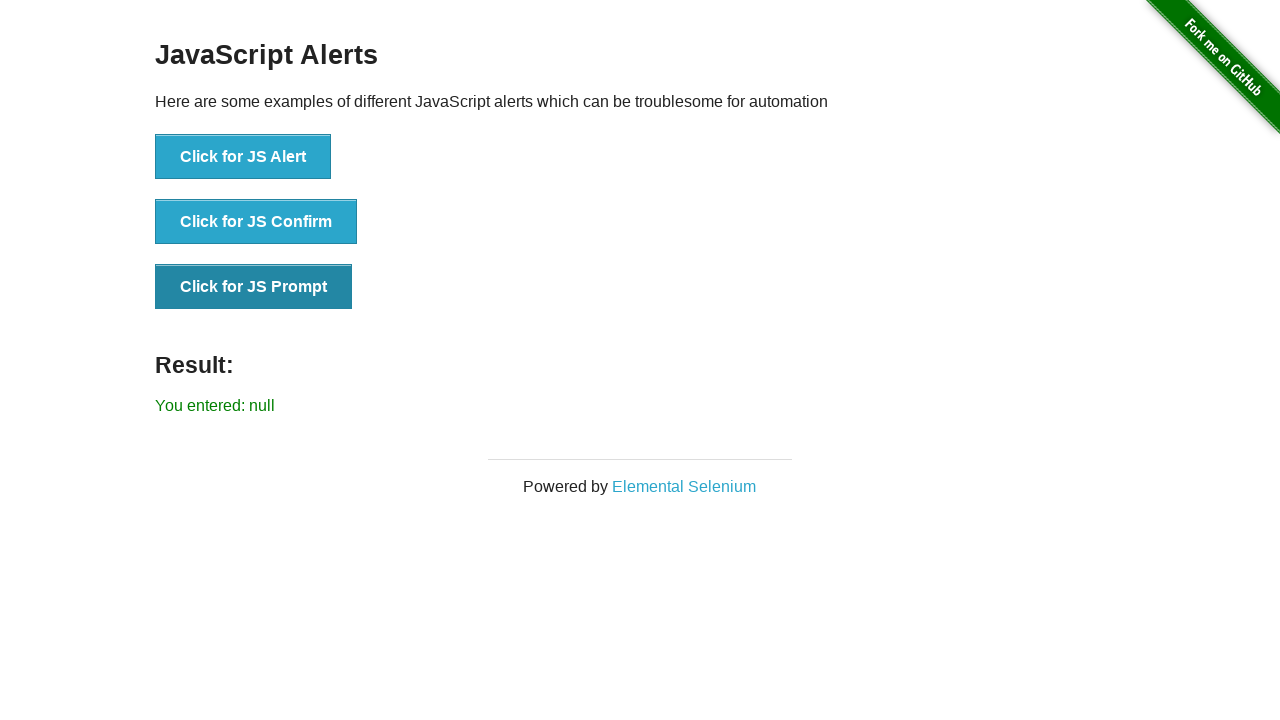

Verified result shows 'You entered: null' after canceling prompt
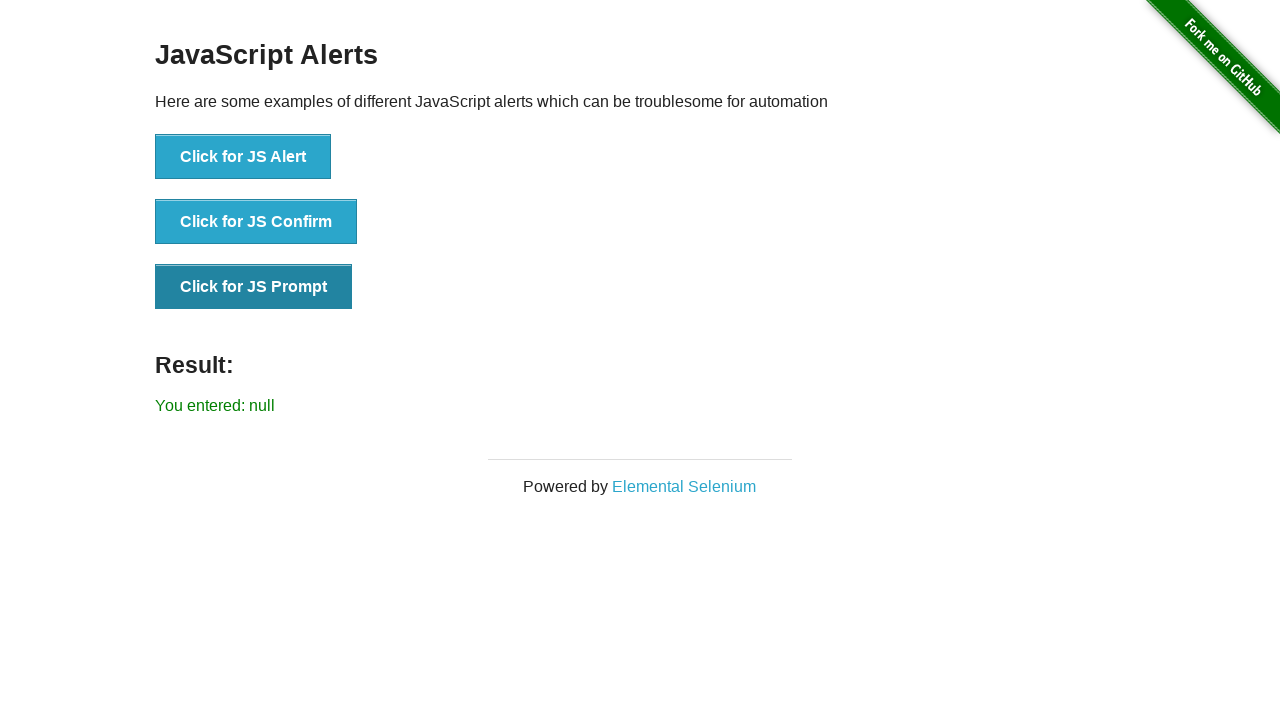

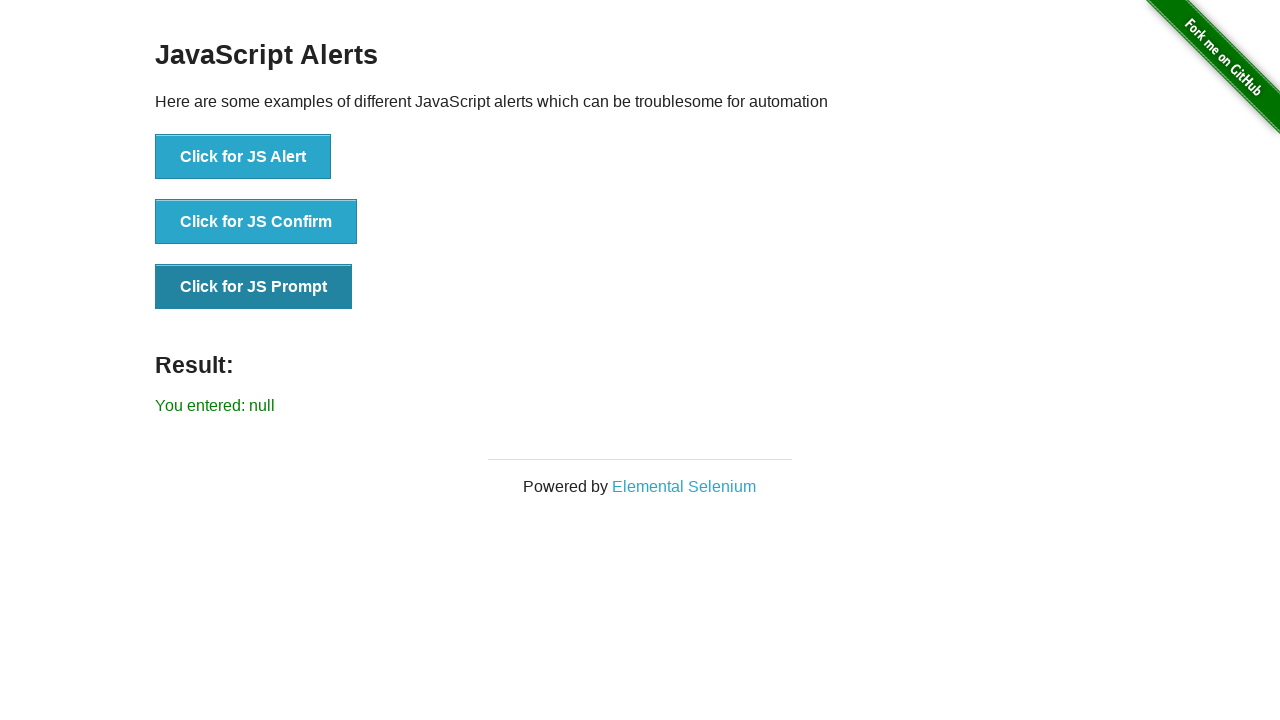